Tests a horizontal slider by using keyboard arrow keys to move the slider and verifying the value changes

Starting URL: https://the-internet.herokuapp.com/horizontal_slider

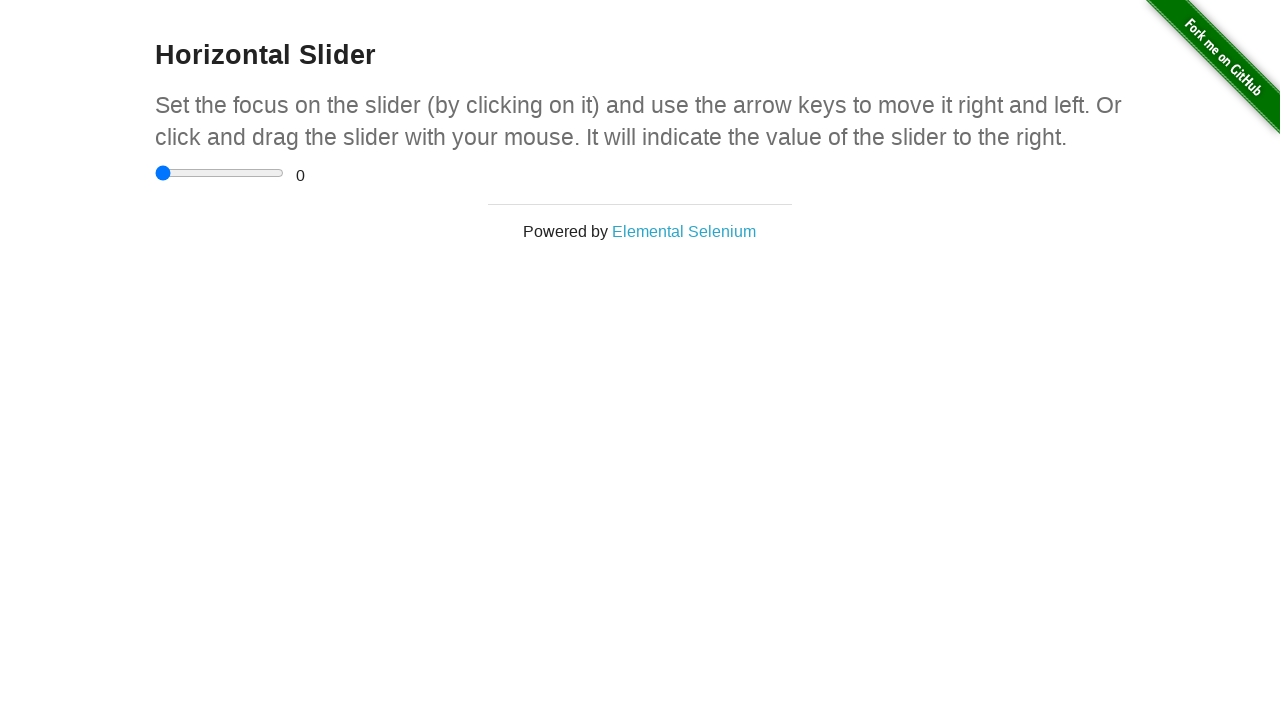

Located the horizontal slider element
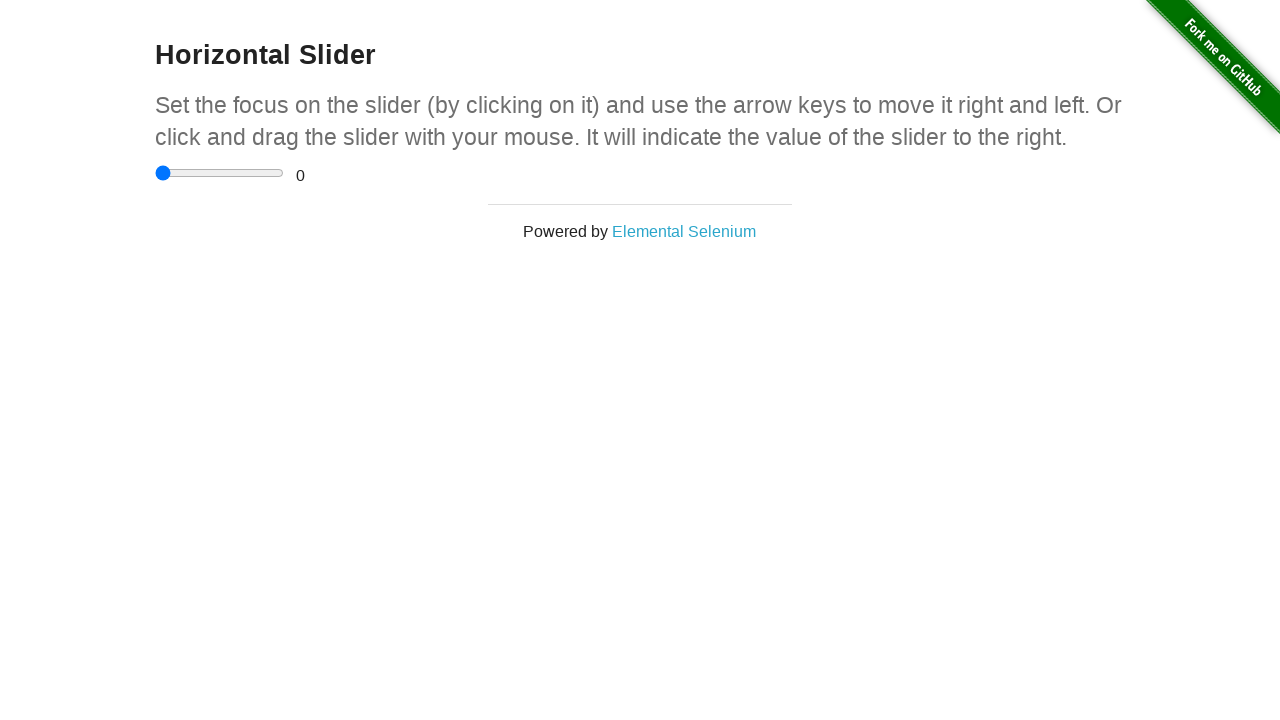

Located the value display element
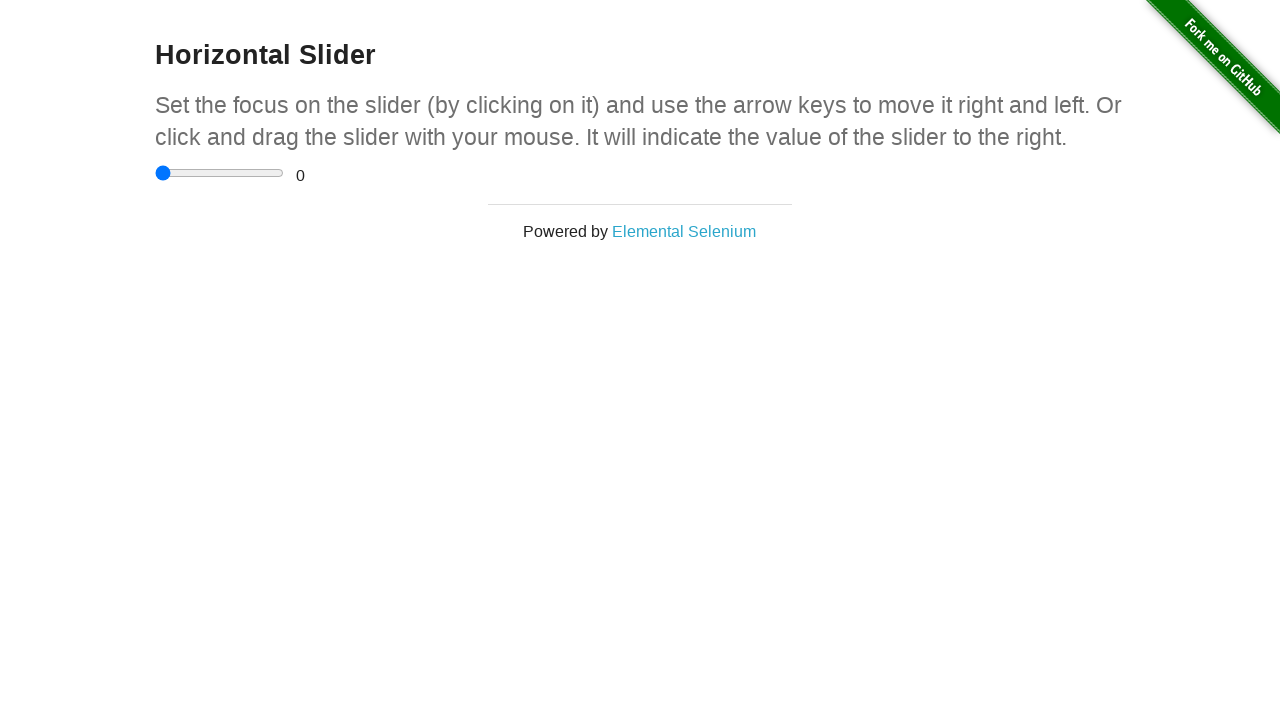

Verified initial slider value is 0
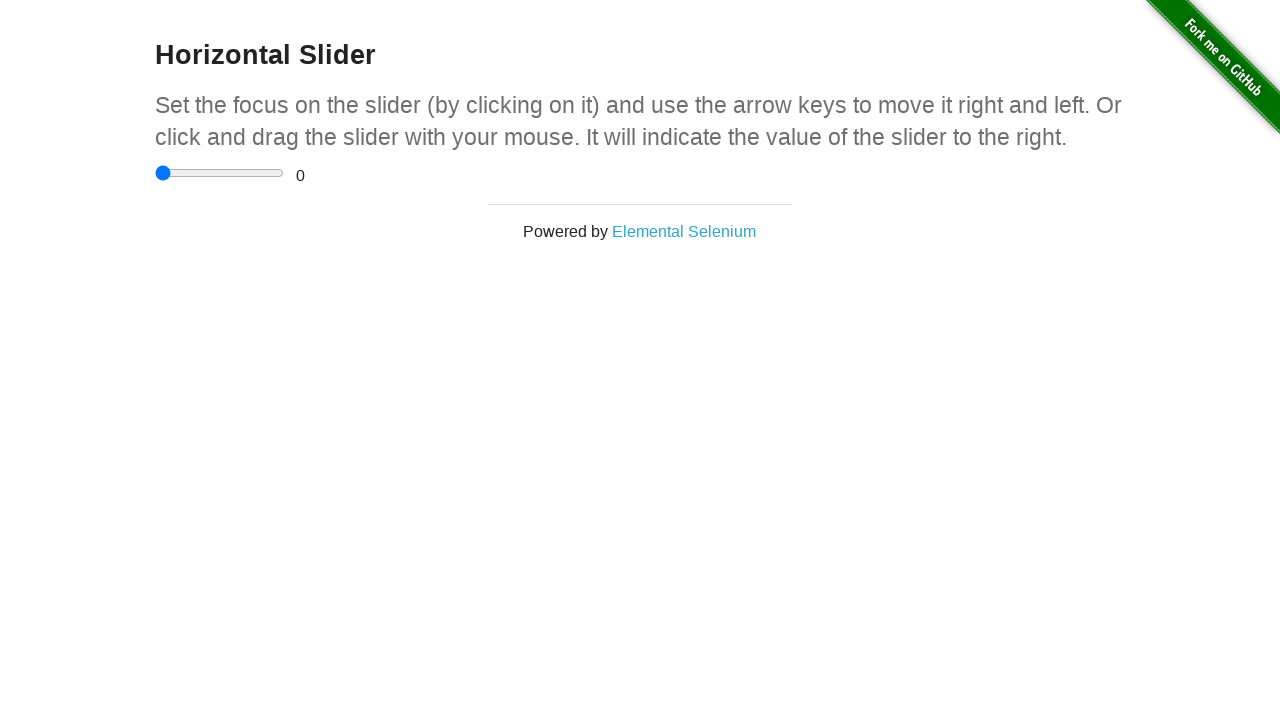

Pressed ArrowRight key once to move slider right on input[type='range']
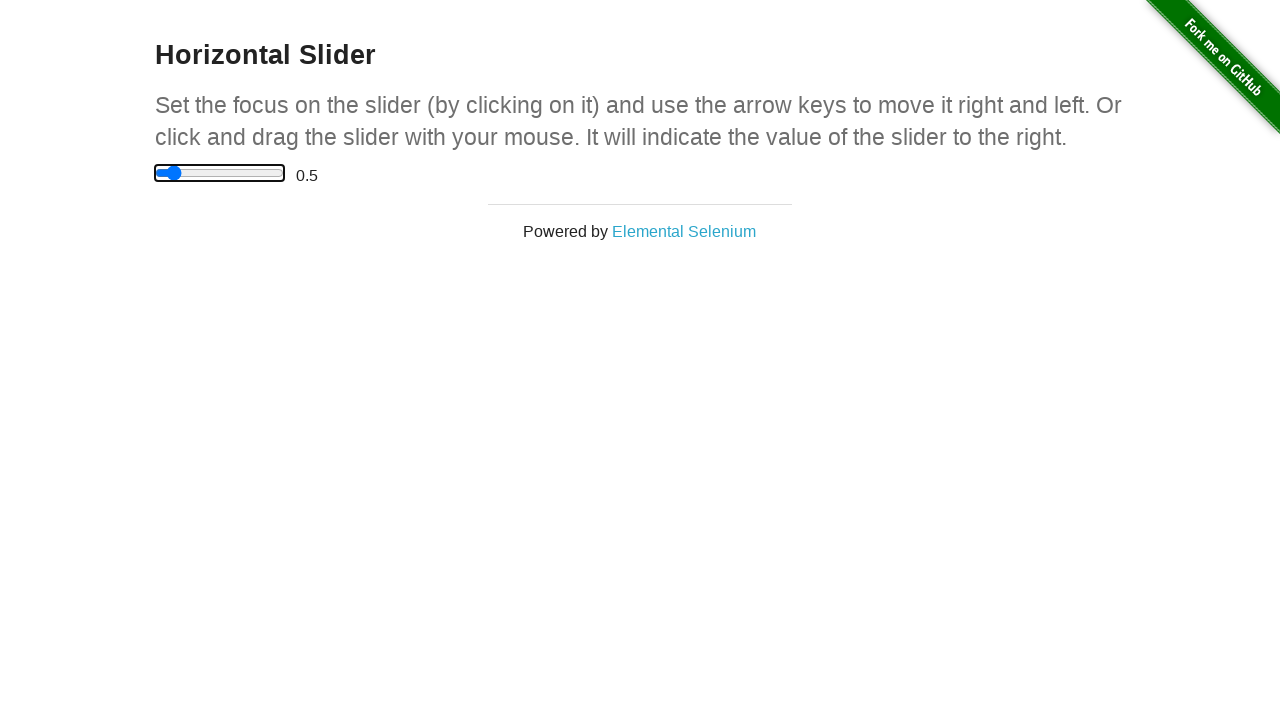

Waited 200ms for slider animation
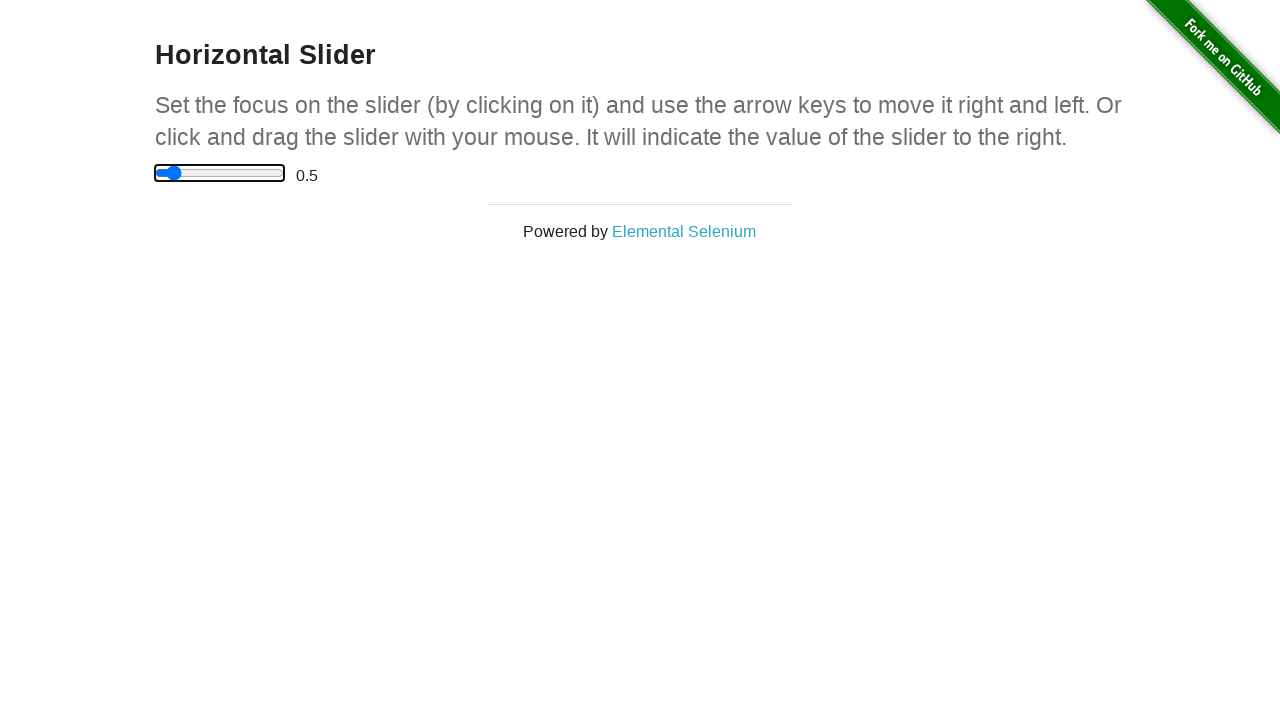

Verified slider value changed to 0.5
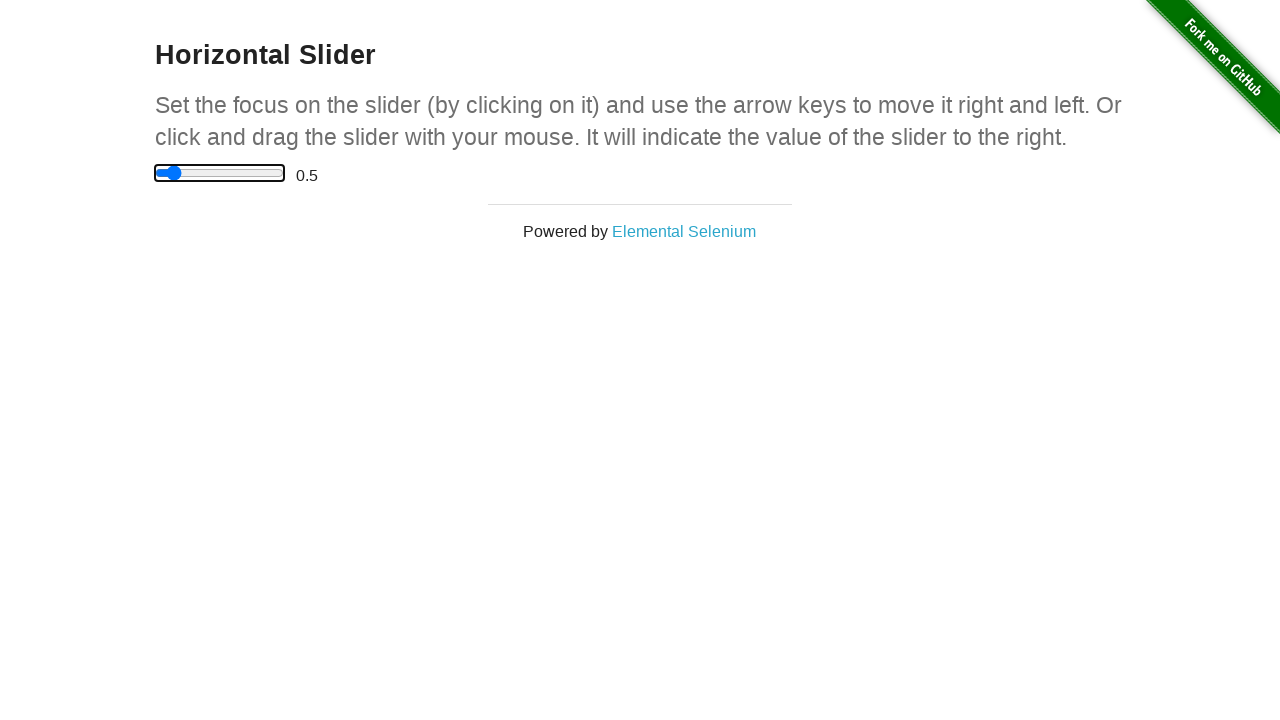

Pressed ArrowRight key to move slider right on input[type='range']
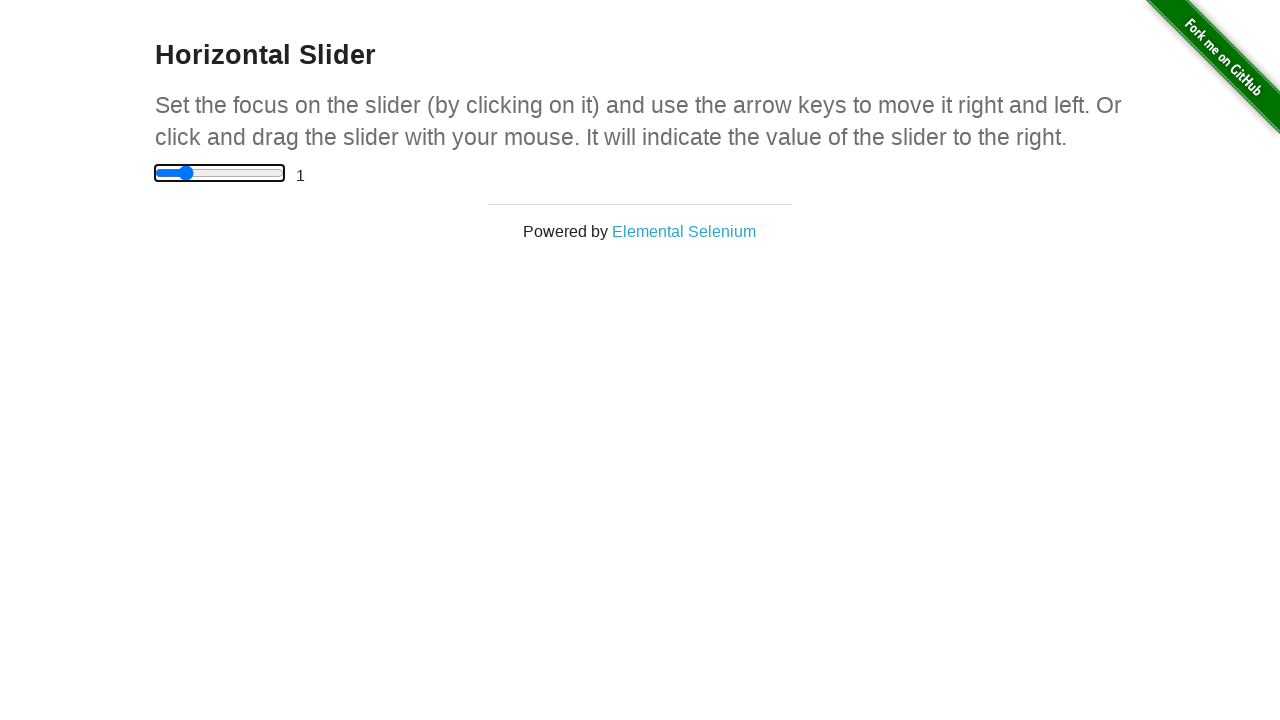

Pressed ArrowRight key again to move slider right on input[type='range']
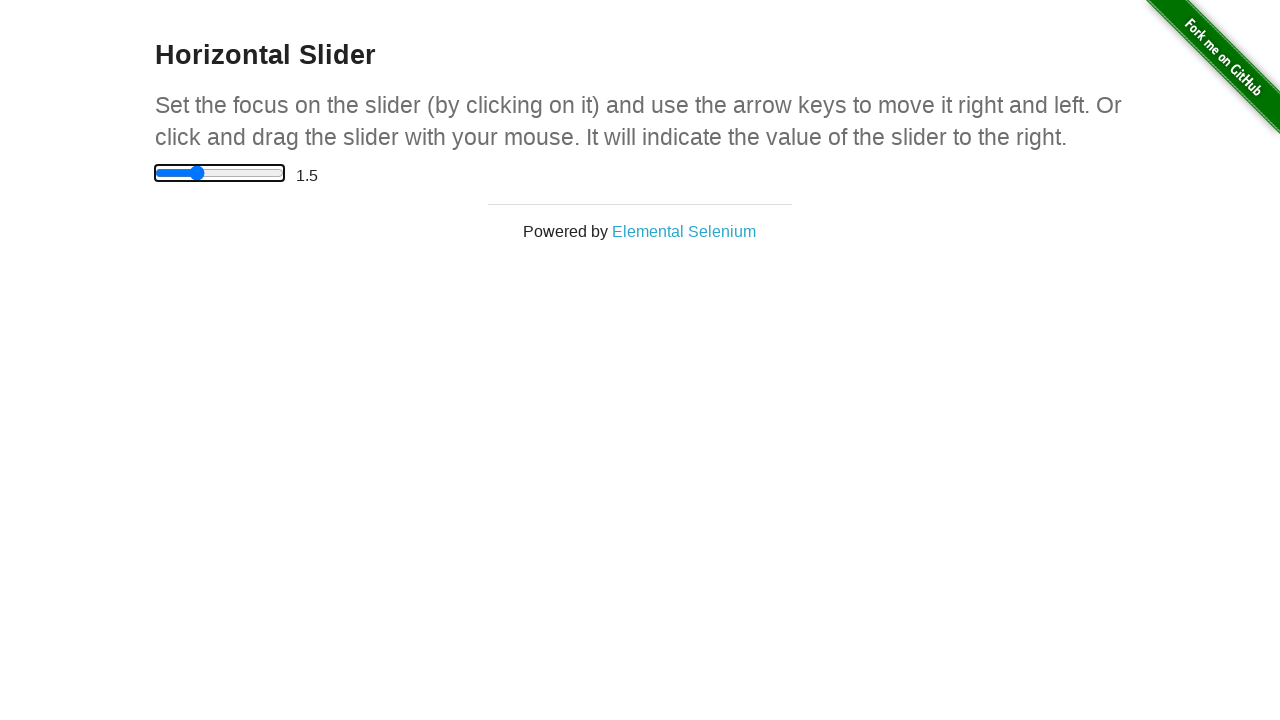

Waited 200ms for slider animation
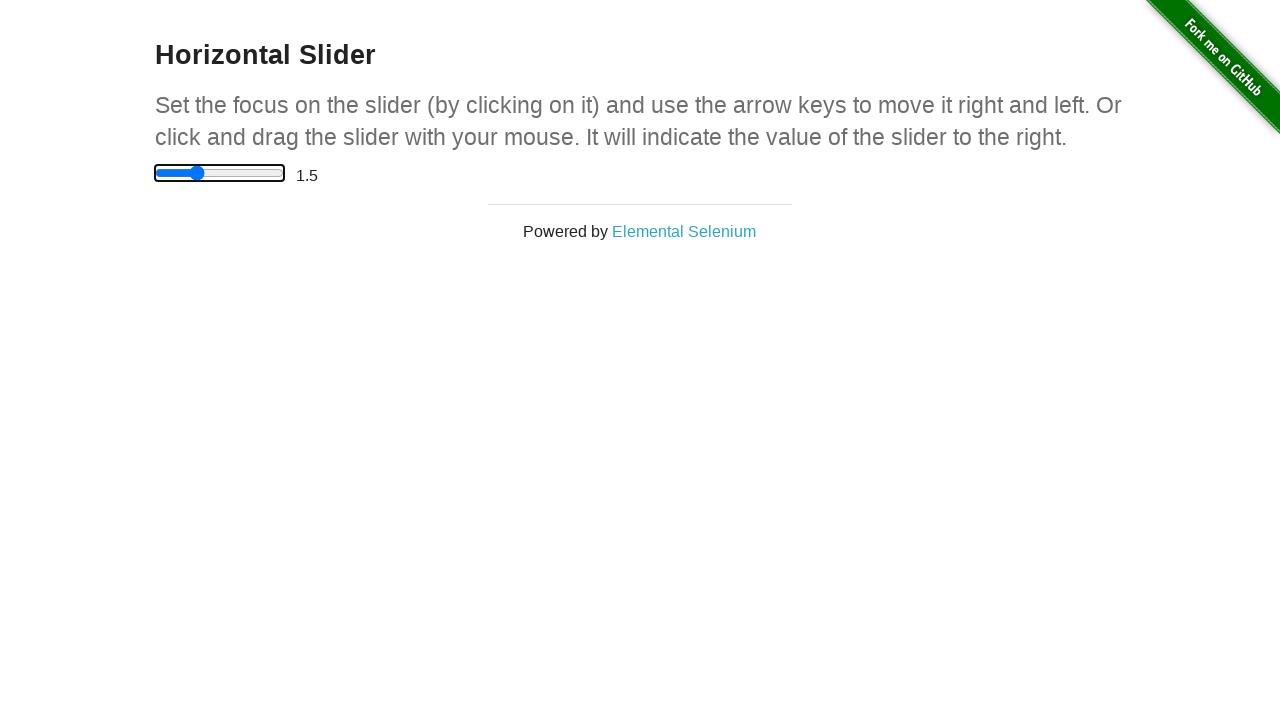

Verified slider value changed to 1.5
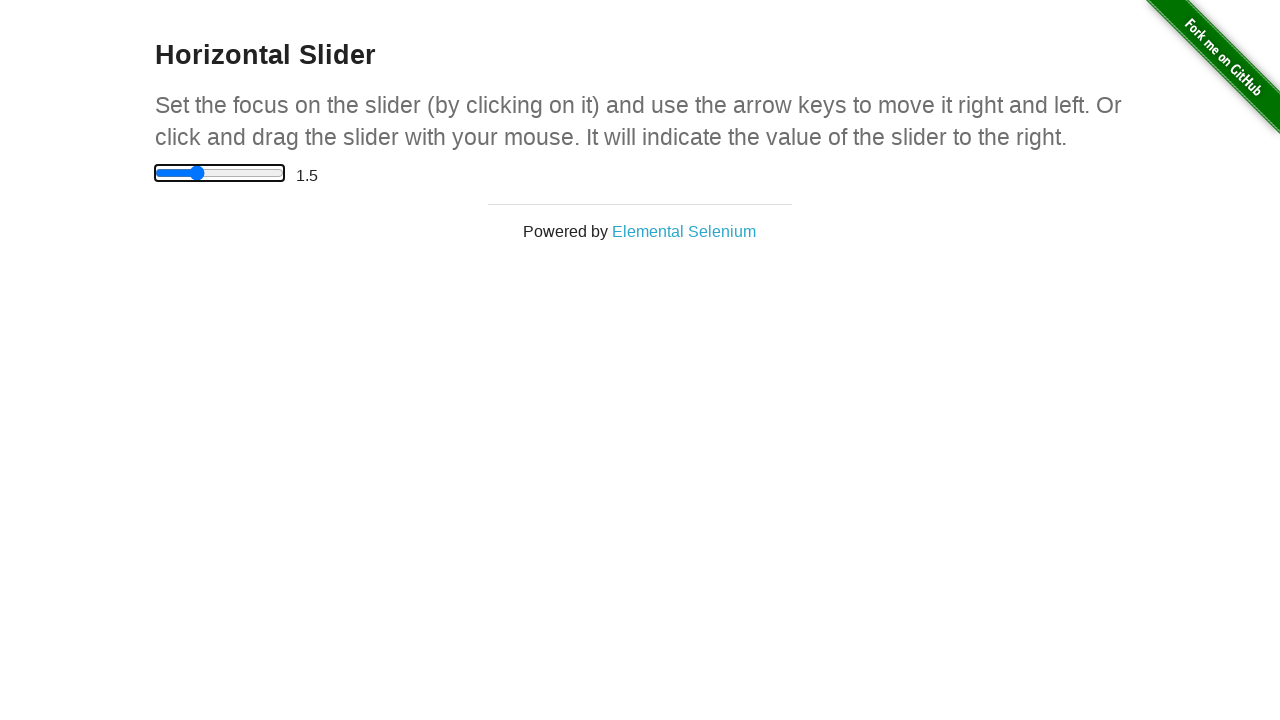

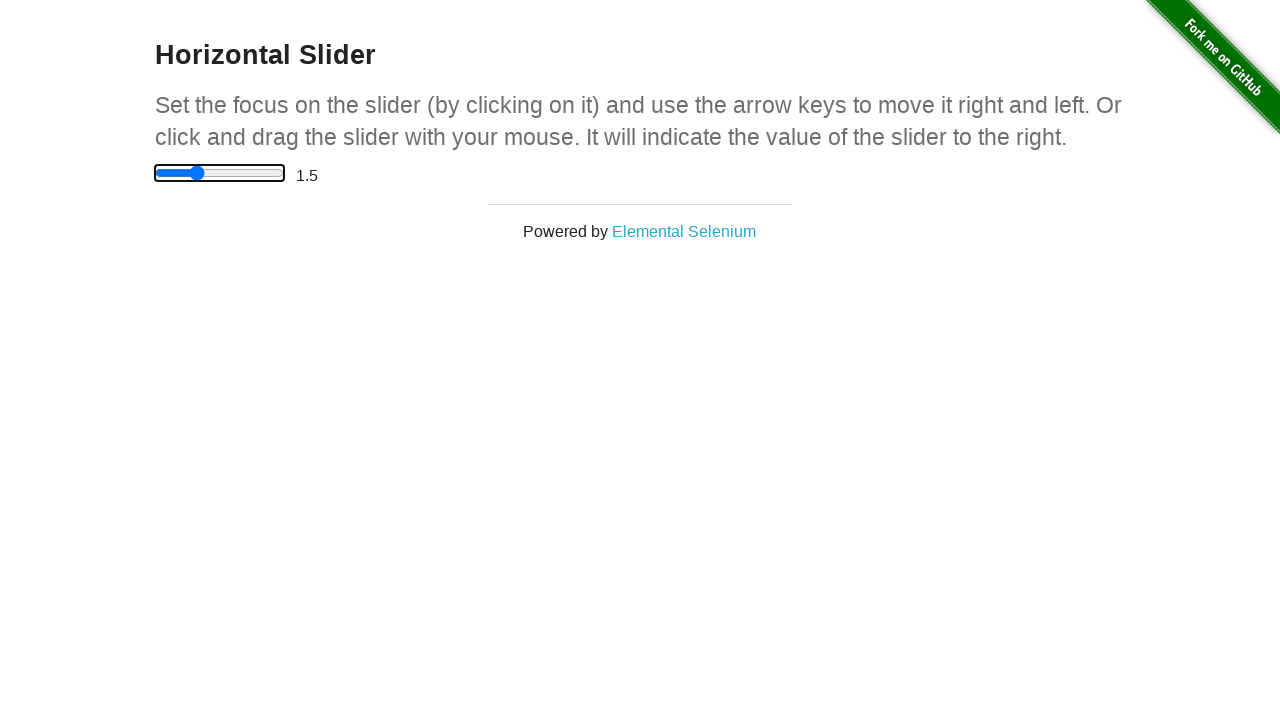